Tests a solar report web application by navigating to different branded report pages (Tesla and Apple), checking that UI elements like logos and CTA buttons are visible, clicking an "Activate" button, and testing the address autocomplete functionality on the homepage.

Starting URL: https://sunspire-web-app.vercel.app/report?address=123%20Main%20St&lat=40.7128&lng=-74.0060&placeId=demo&company=Tesla&demo=1

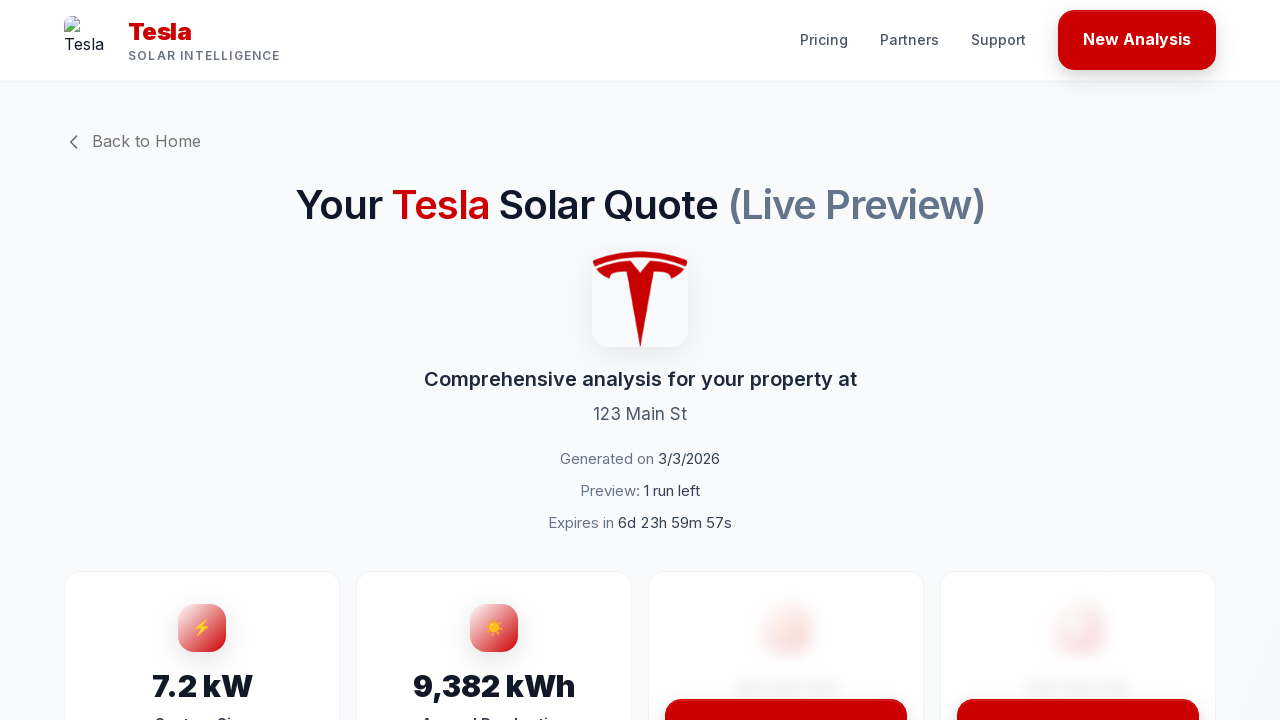

Waited for page network to be idle
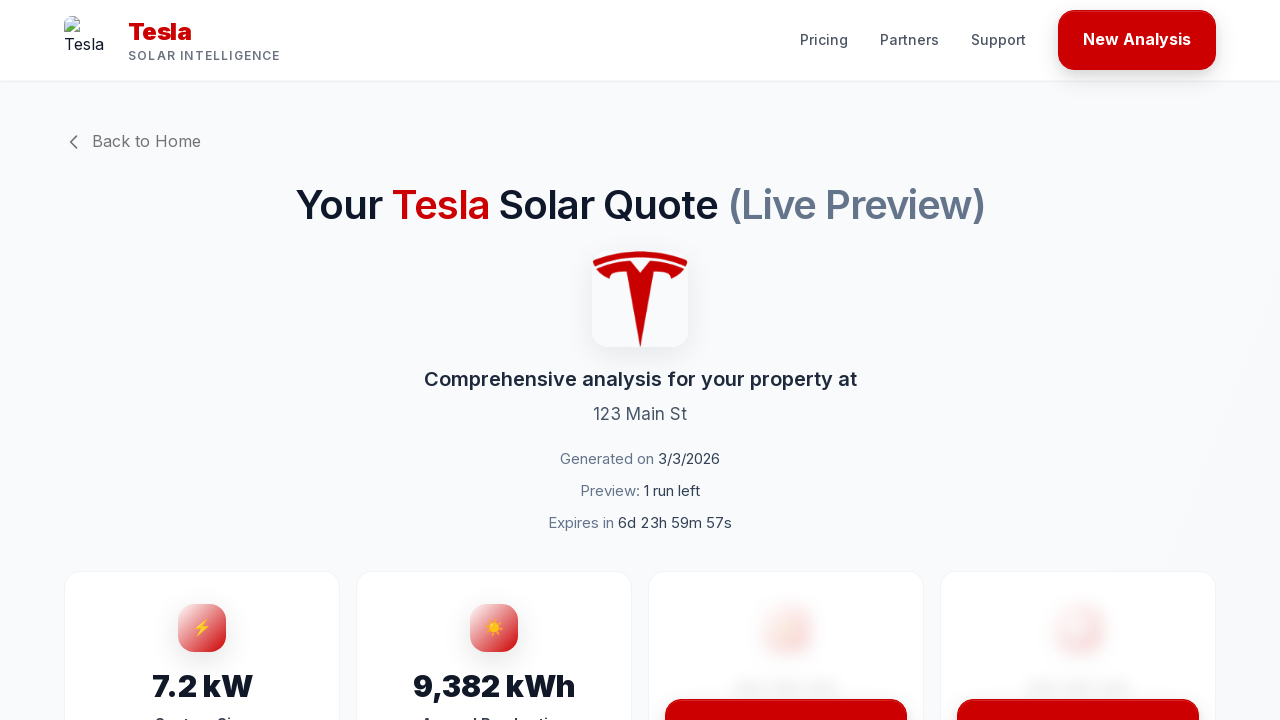

Waited 5 seconds for page to fully render
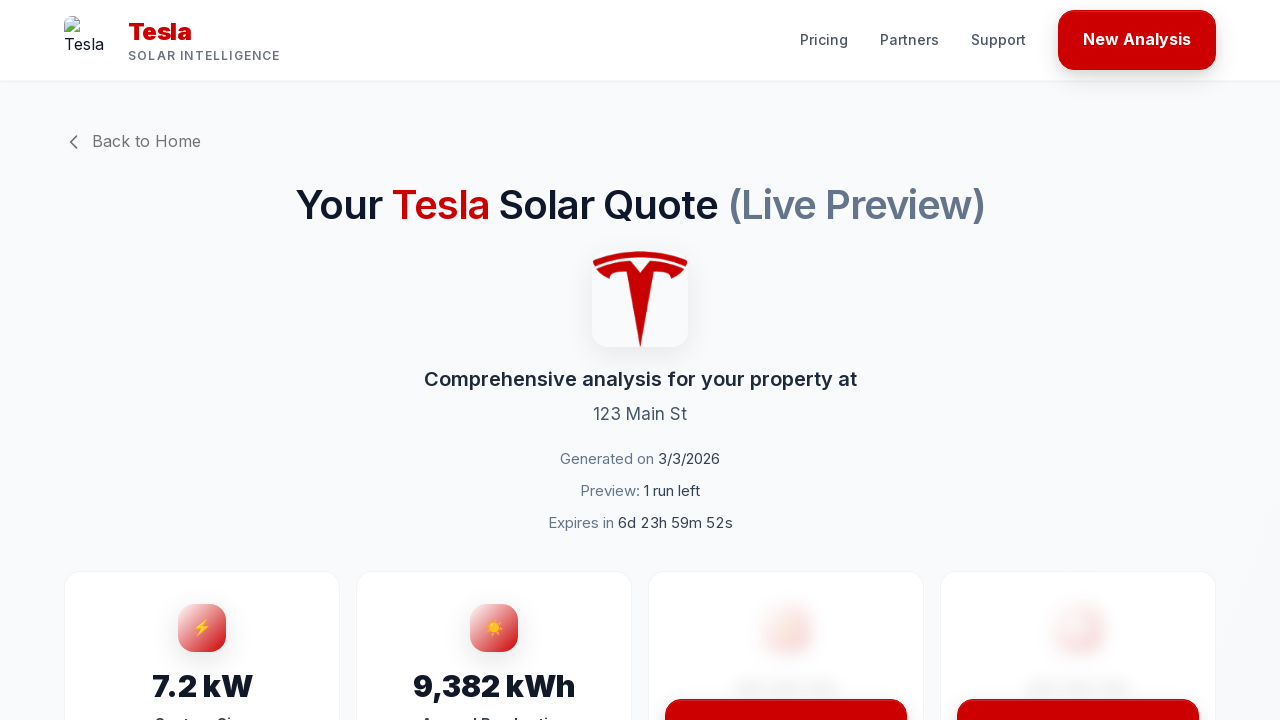

Located first image element (logo)
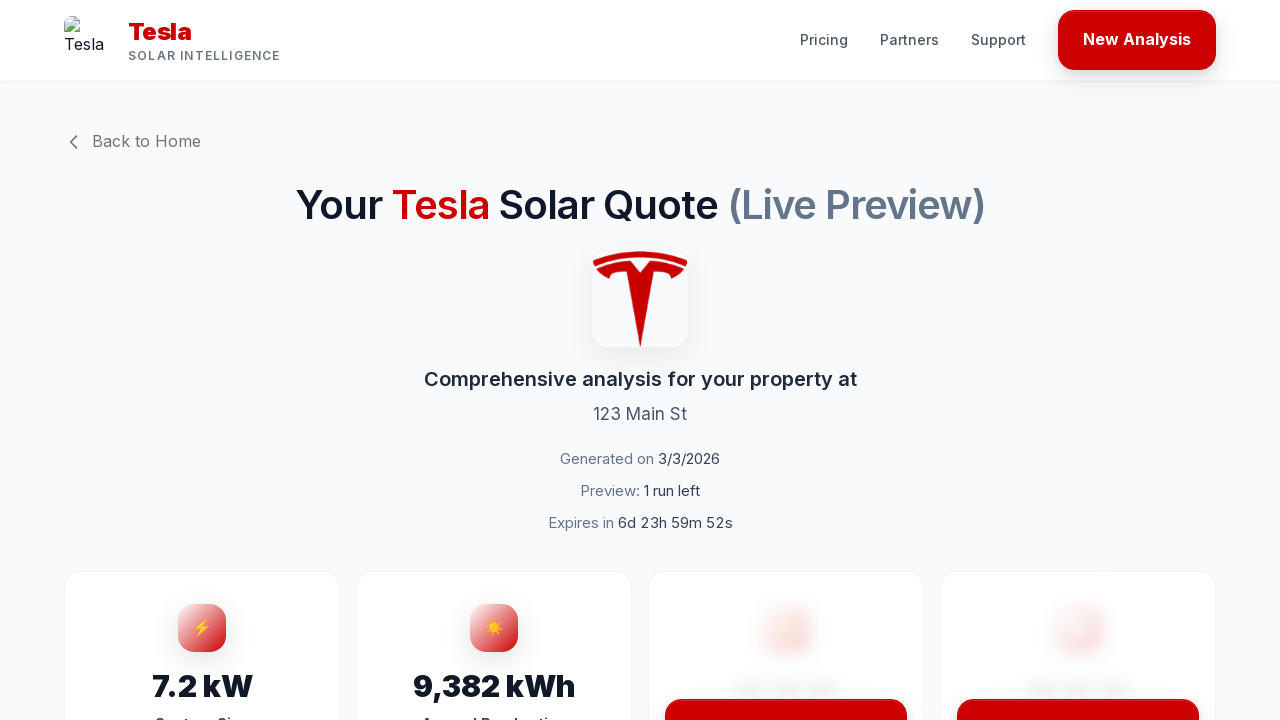

Checked if logo is visible
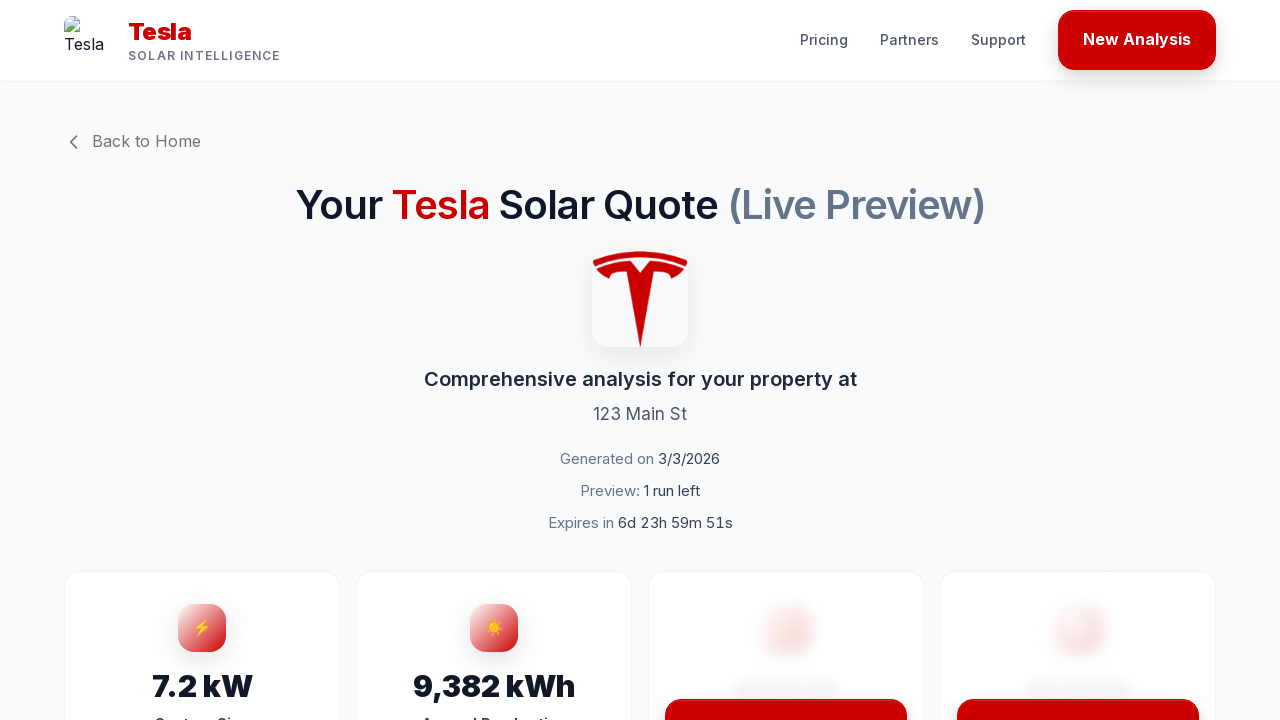

Located all 'Activate' buttons
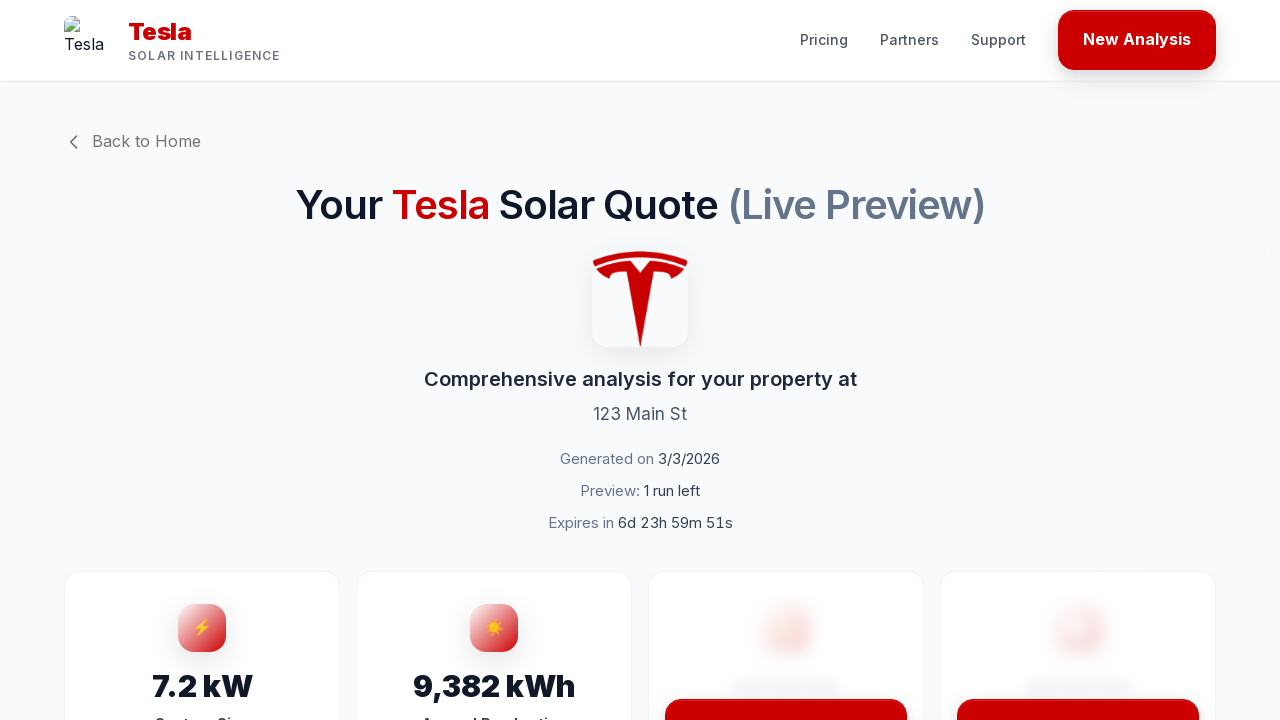

Navigated to homepage
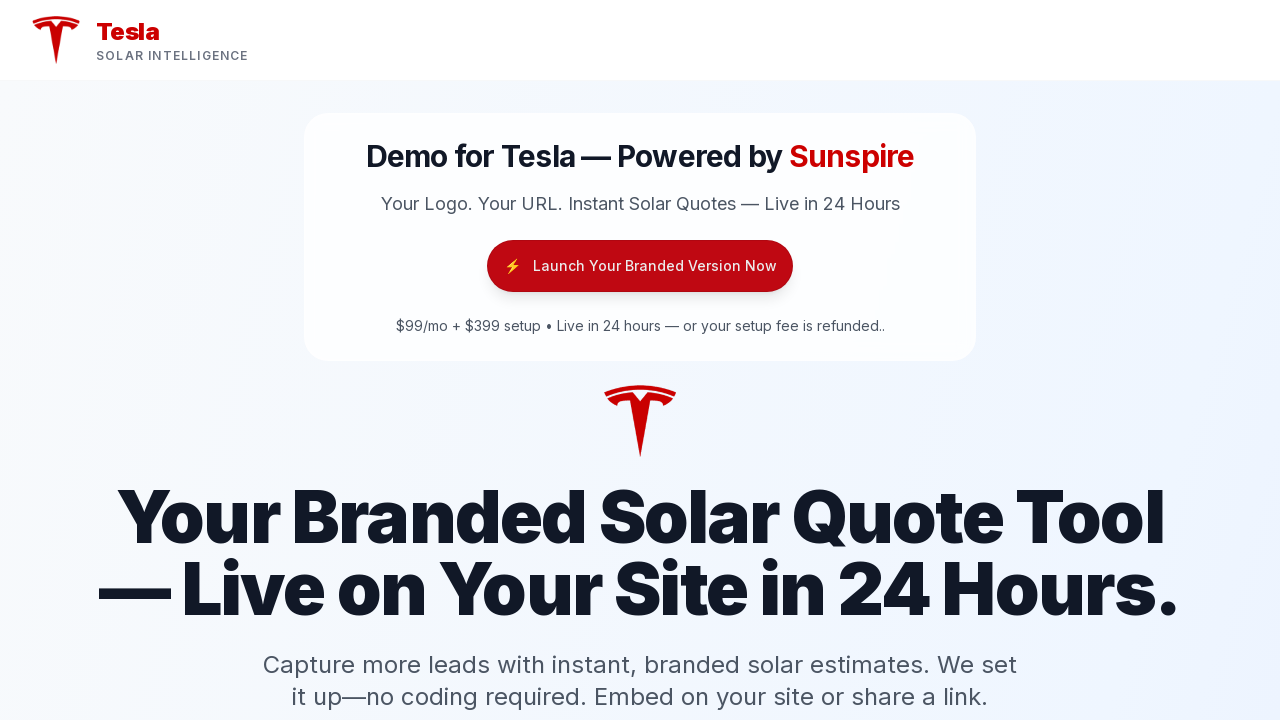

Waited for homepage network to be idle
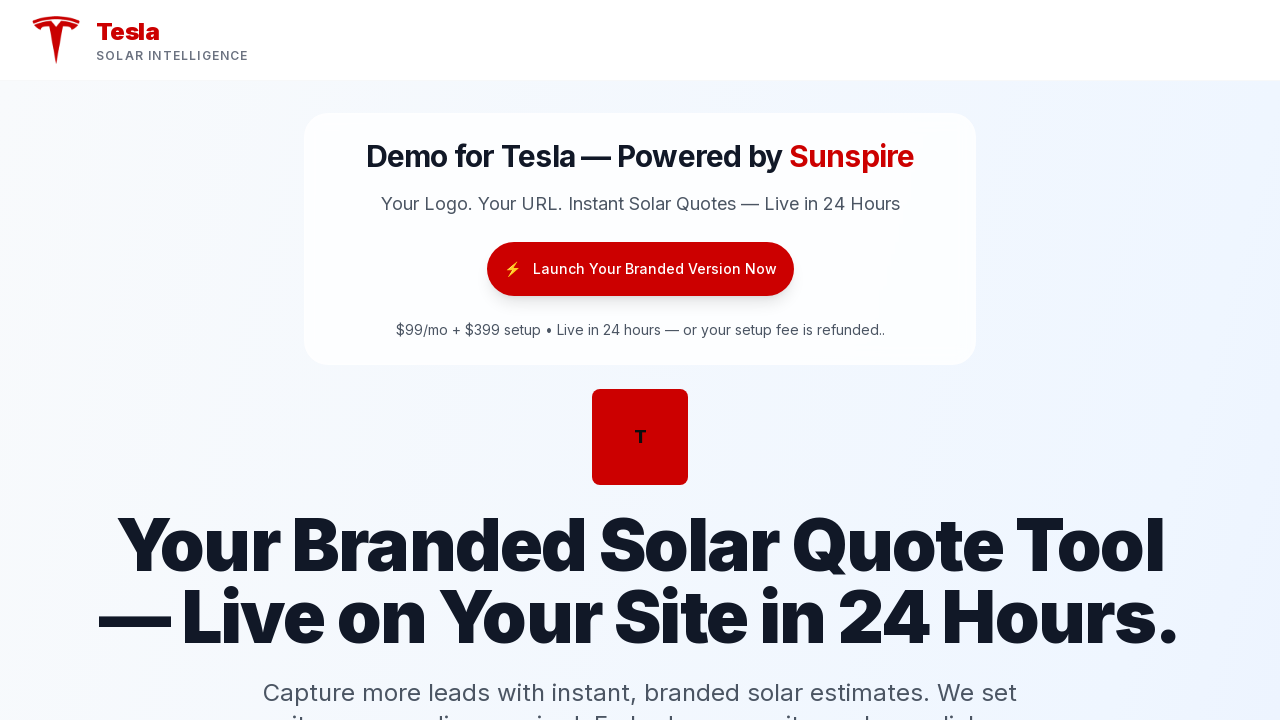

Waited 3 seconds for homepage to fully render
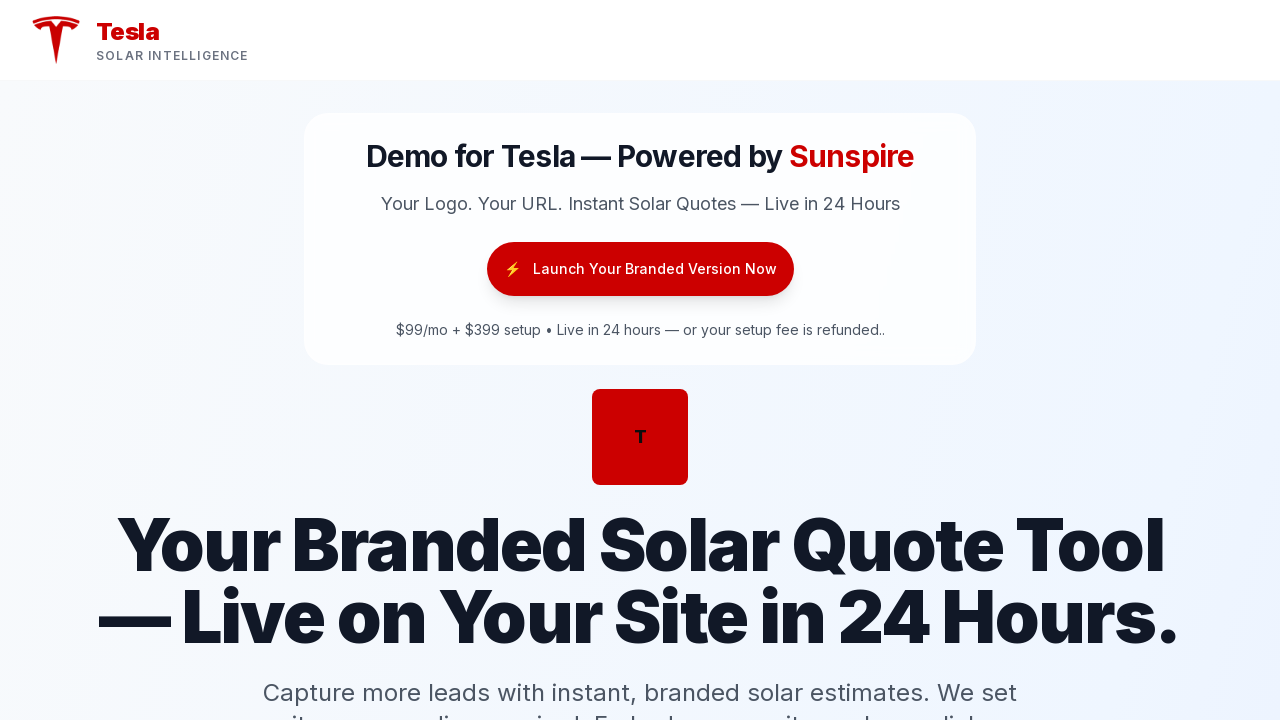

Located address input field
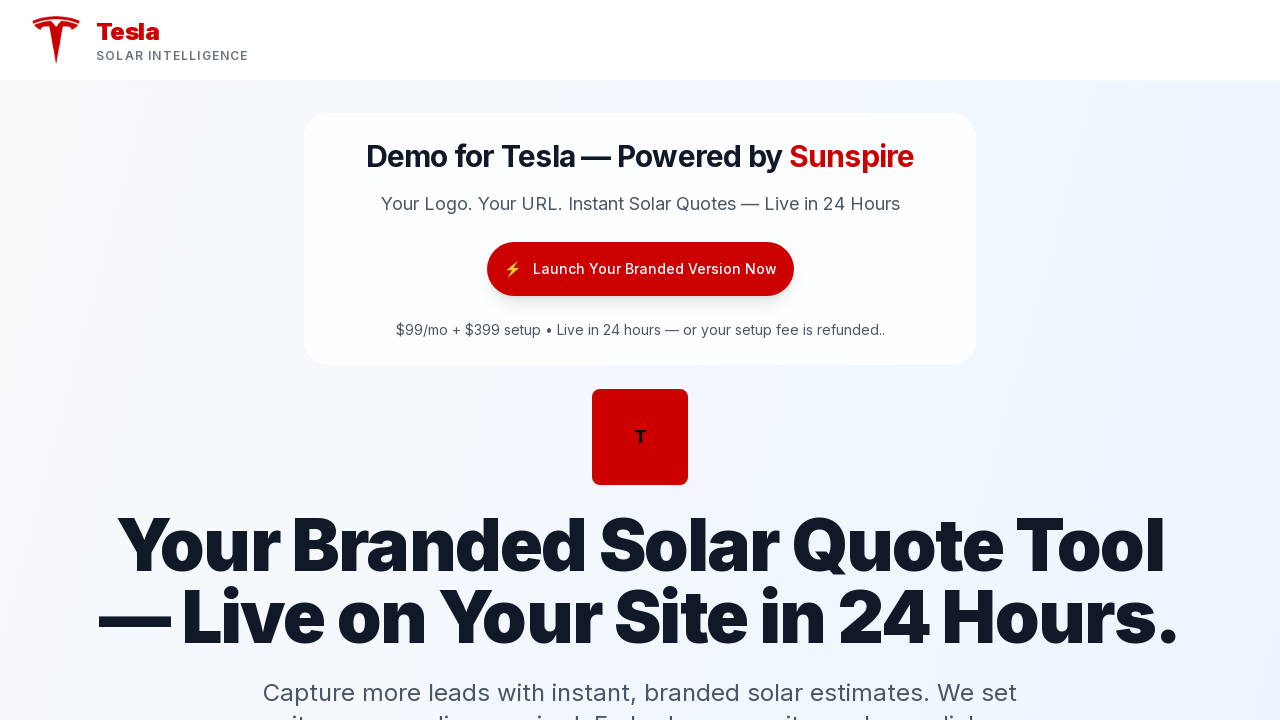

Clicked on address input field at (640, 360) on input[placeholder*="address"] >> nth=0
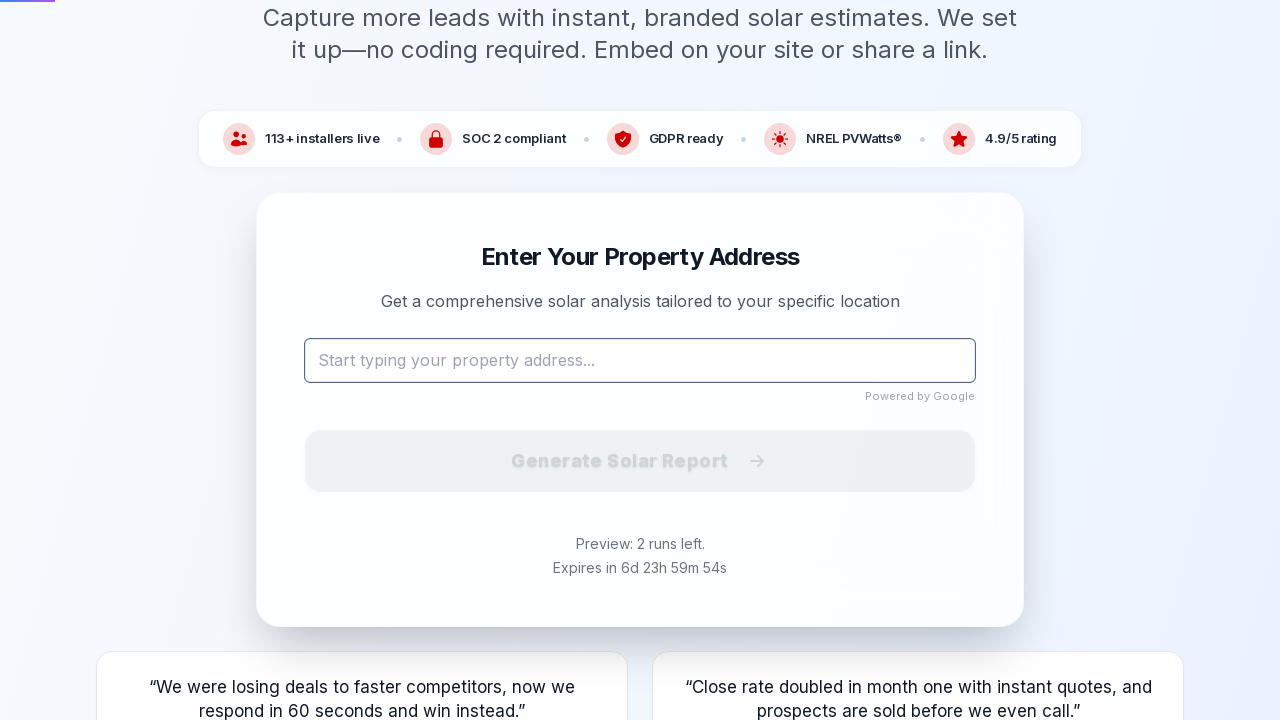

Filled address input with '123 Main St' on input[placeholder*="address"] >> nth=0
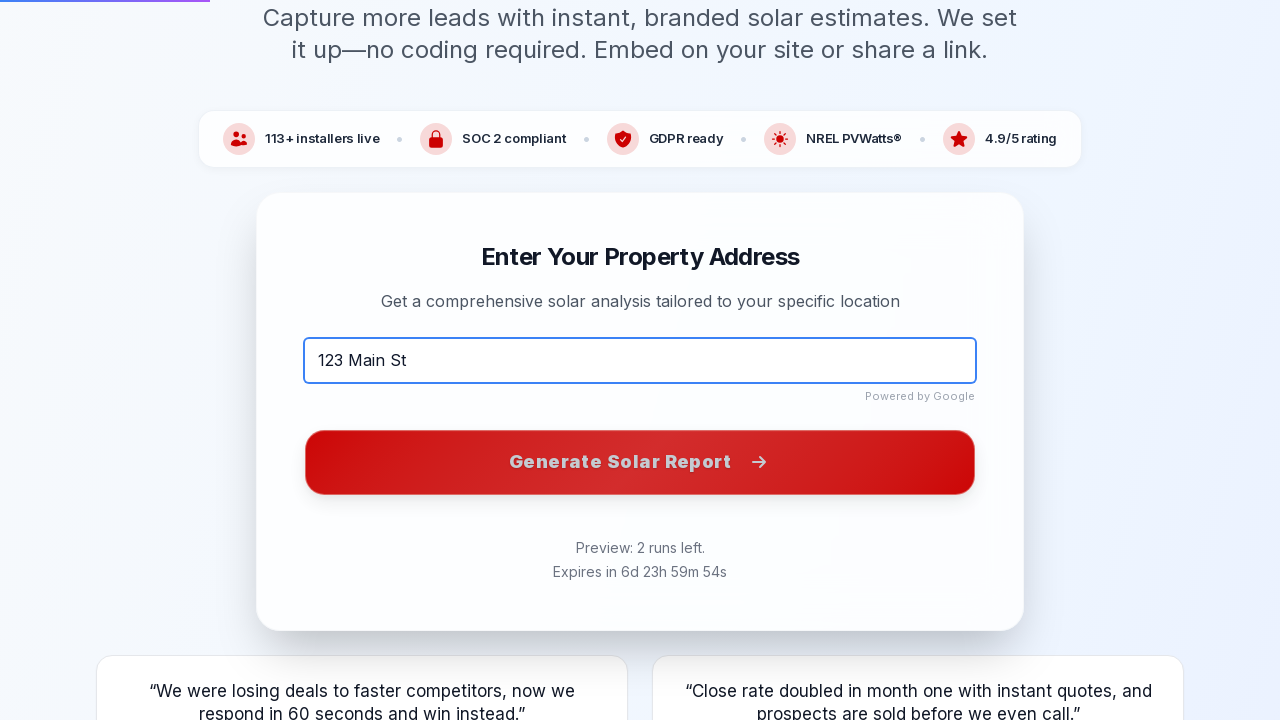

Waited 3 seconds for address autocomplete suggestions
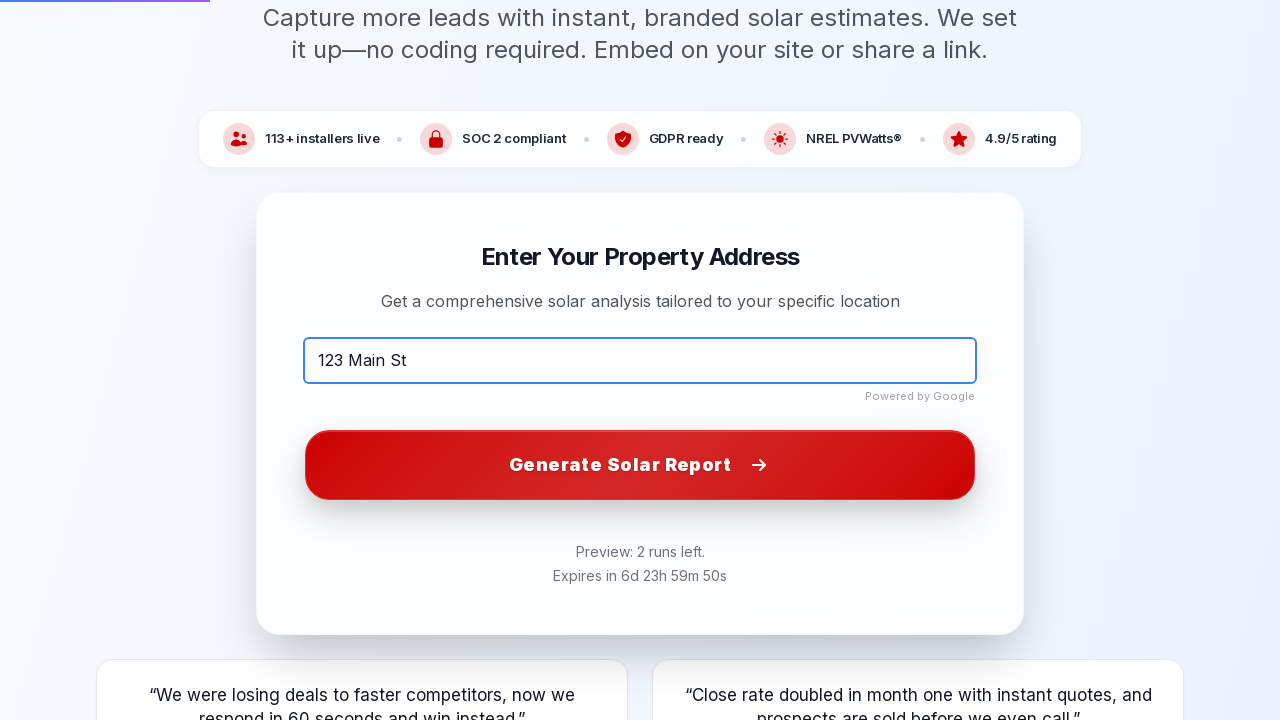

Navigated to Tesla branded report page
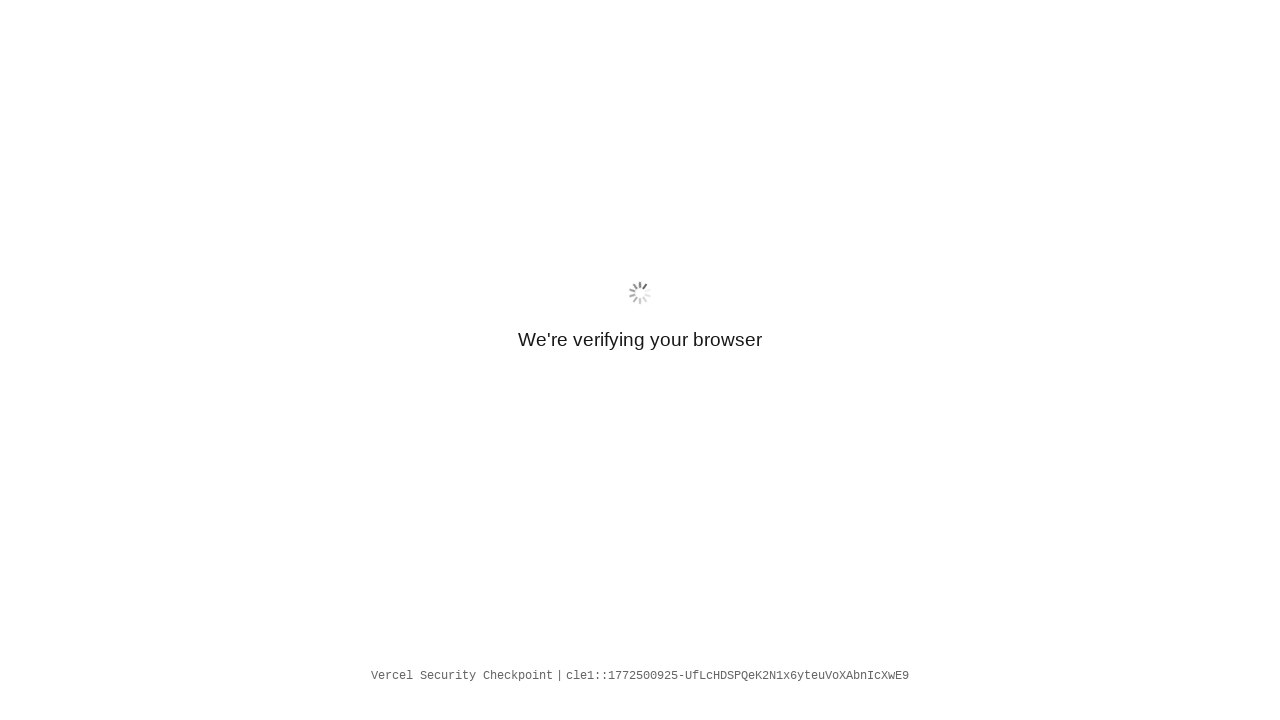

Waited for Tesla report page network to be idle
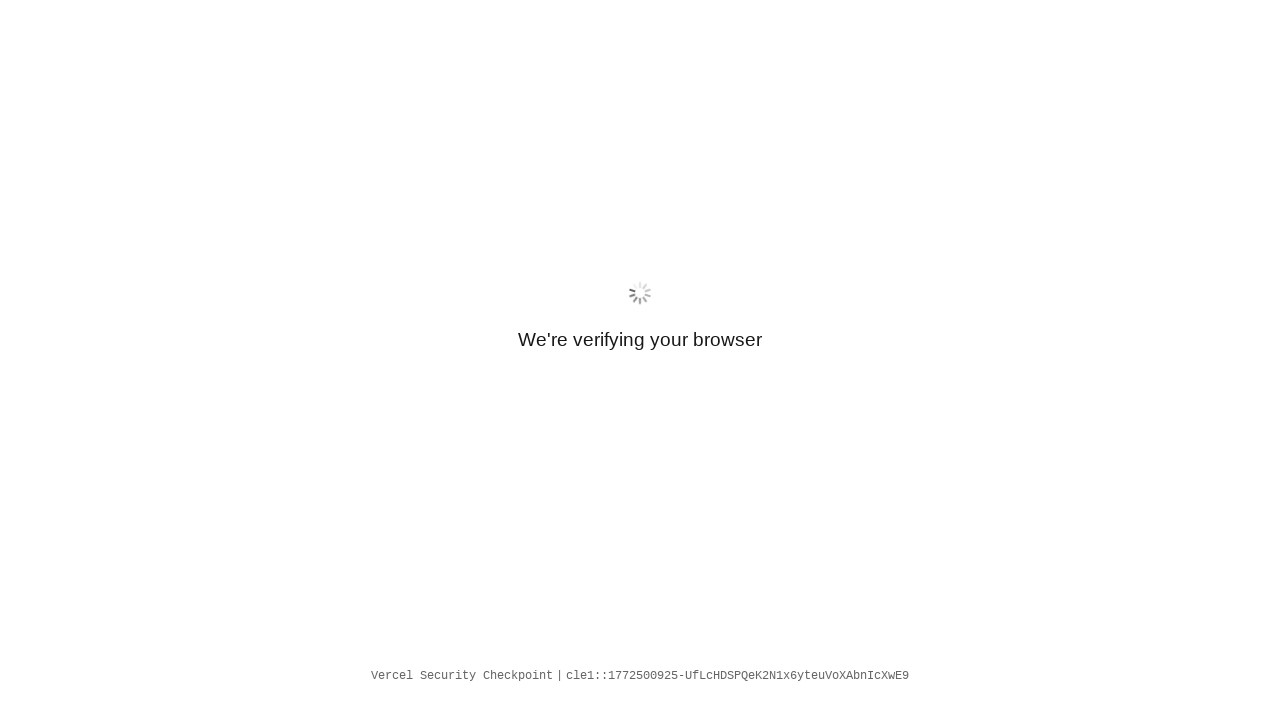

Navigated to Apple branded report page
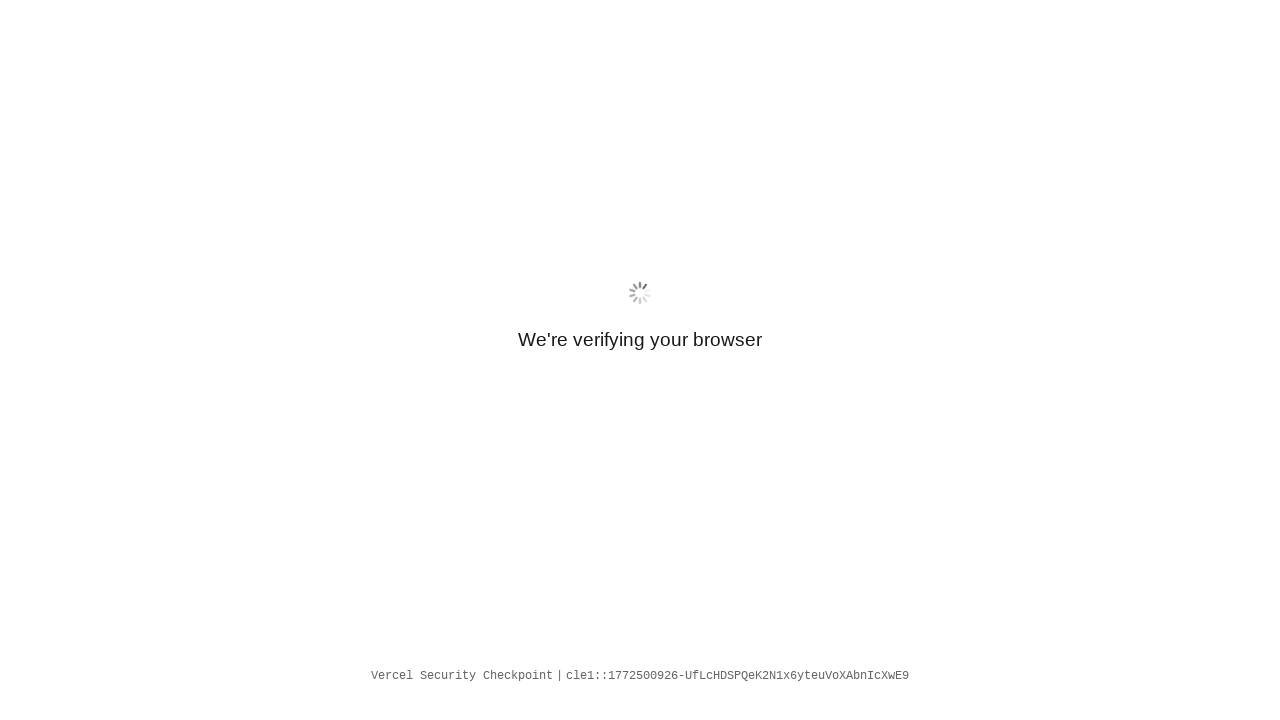

Waited for Apple report page network to be idle
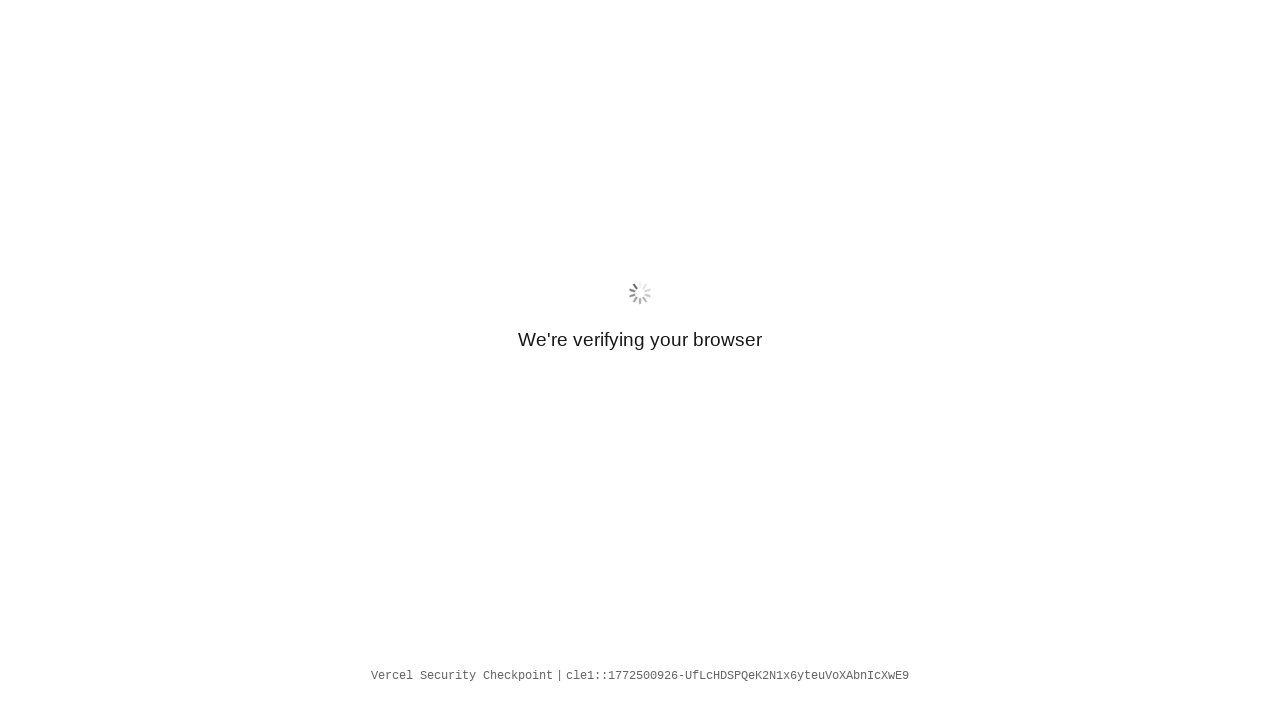

Waited 3 seconds for Apple report page to fully render
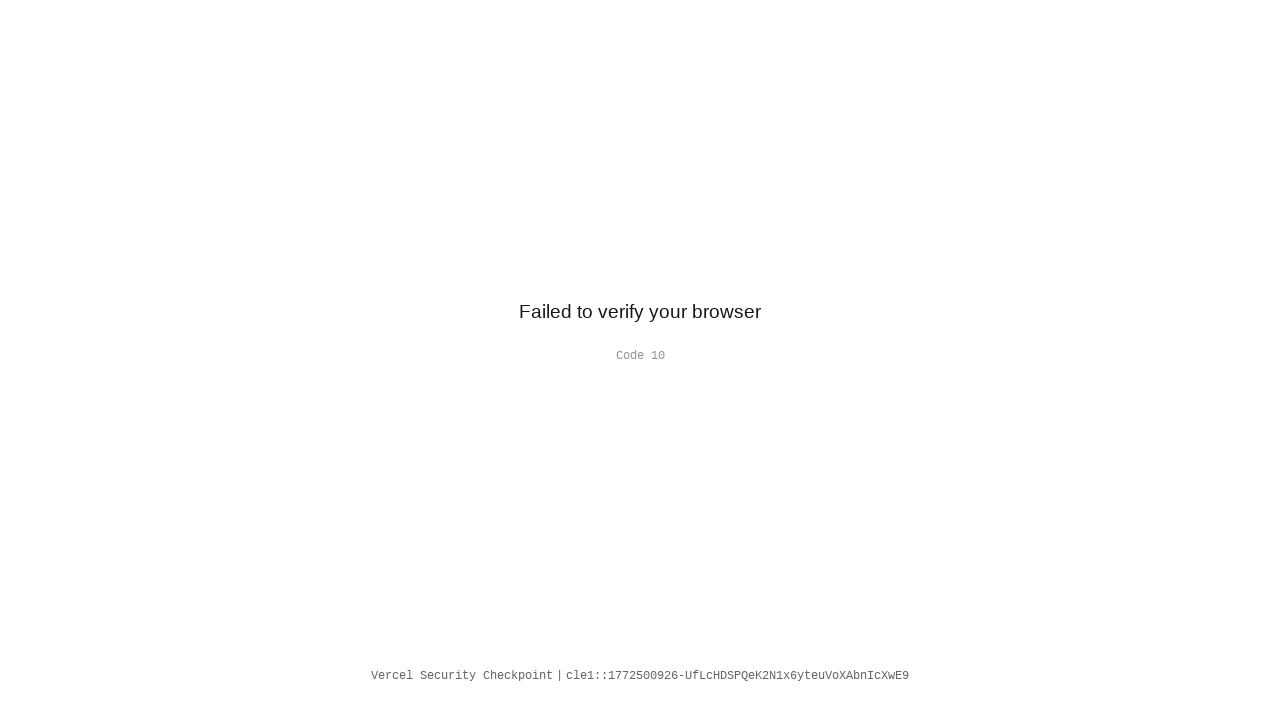

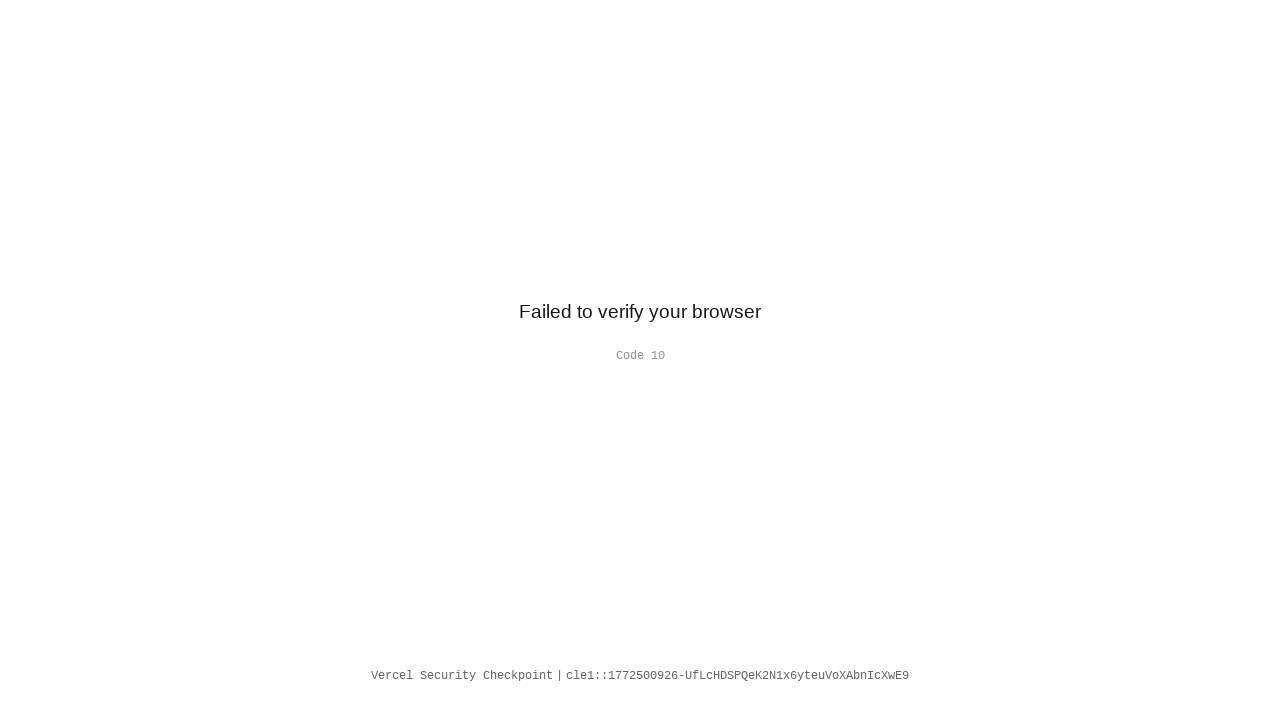